Tests form controls by selecting a radio button with value "Cheese" and selecting "Milk" from a dropdown menu

Starting URL: https://dgotlieb.github.io/Controllers/

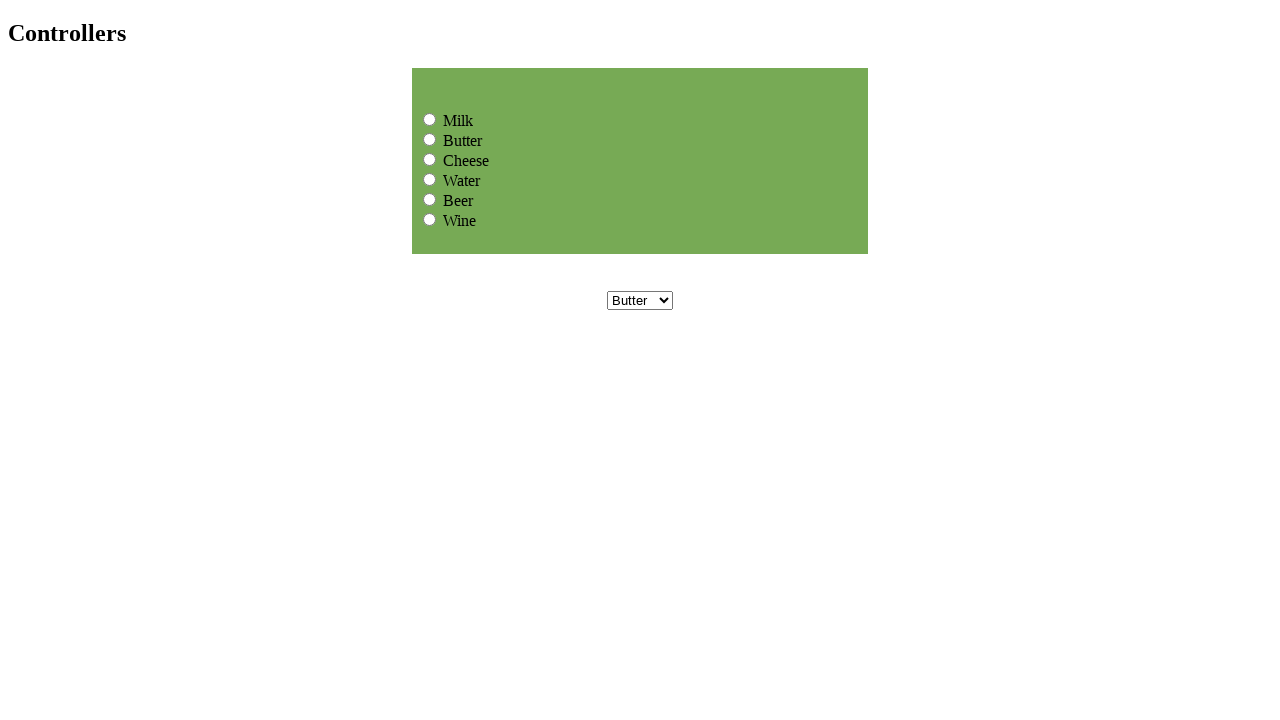

Clicked radio button with value 'Cheese' at (430, 159) on input[name='group1'][value='Cheese']
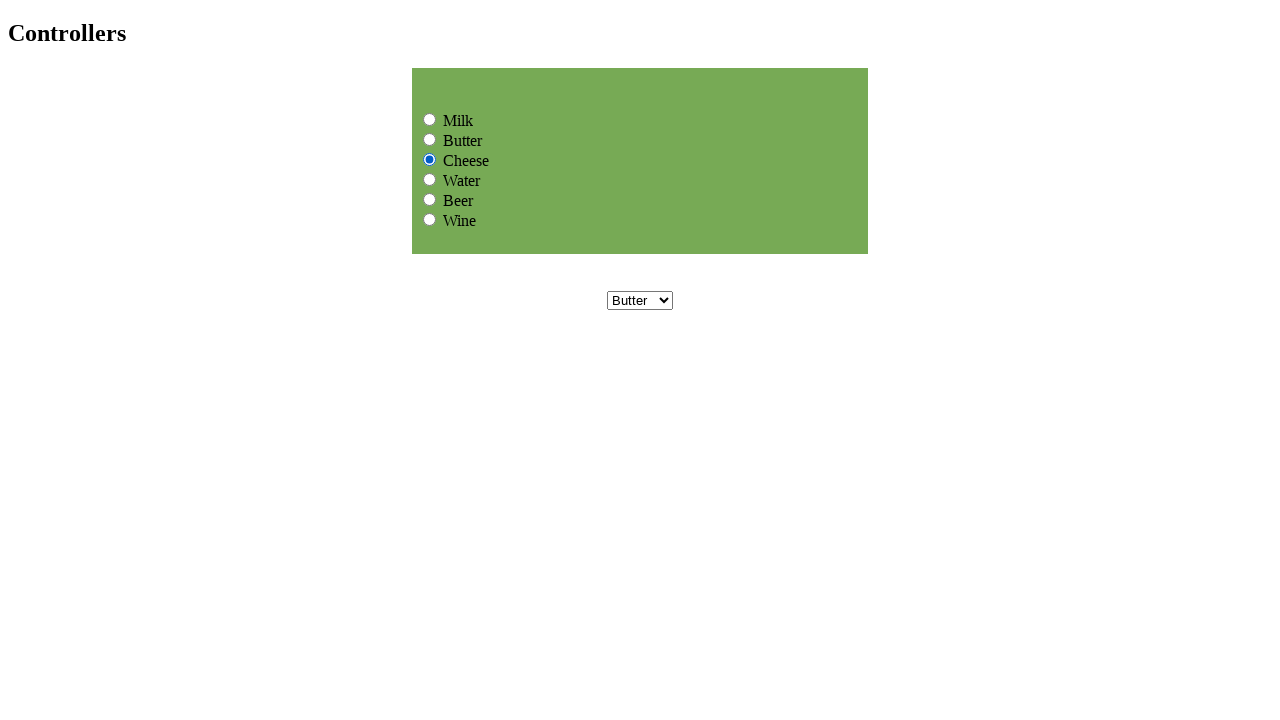

Selected 'Milk' from dropdown menu on select[name='dropdownmenu']
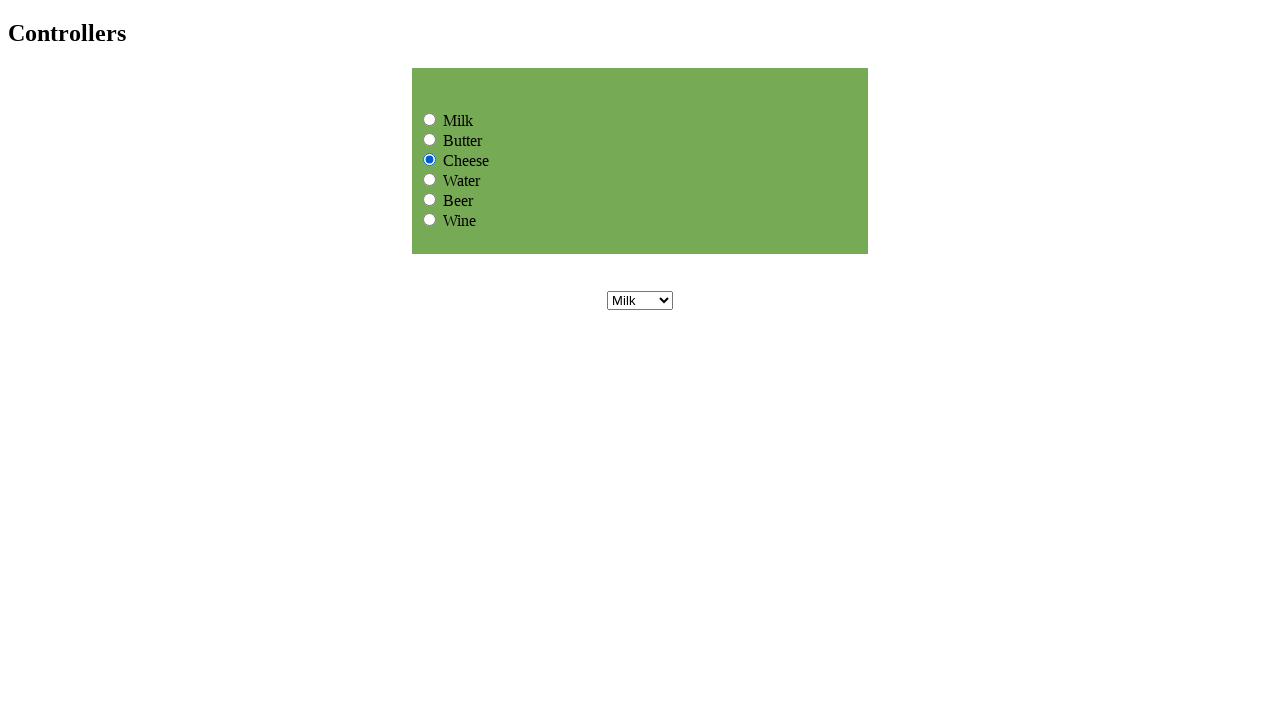

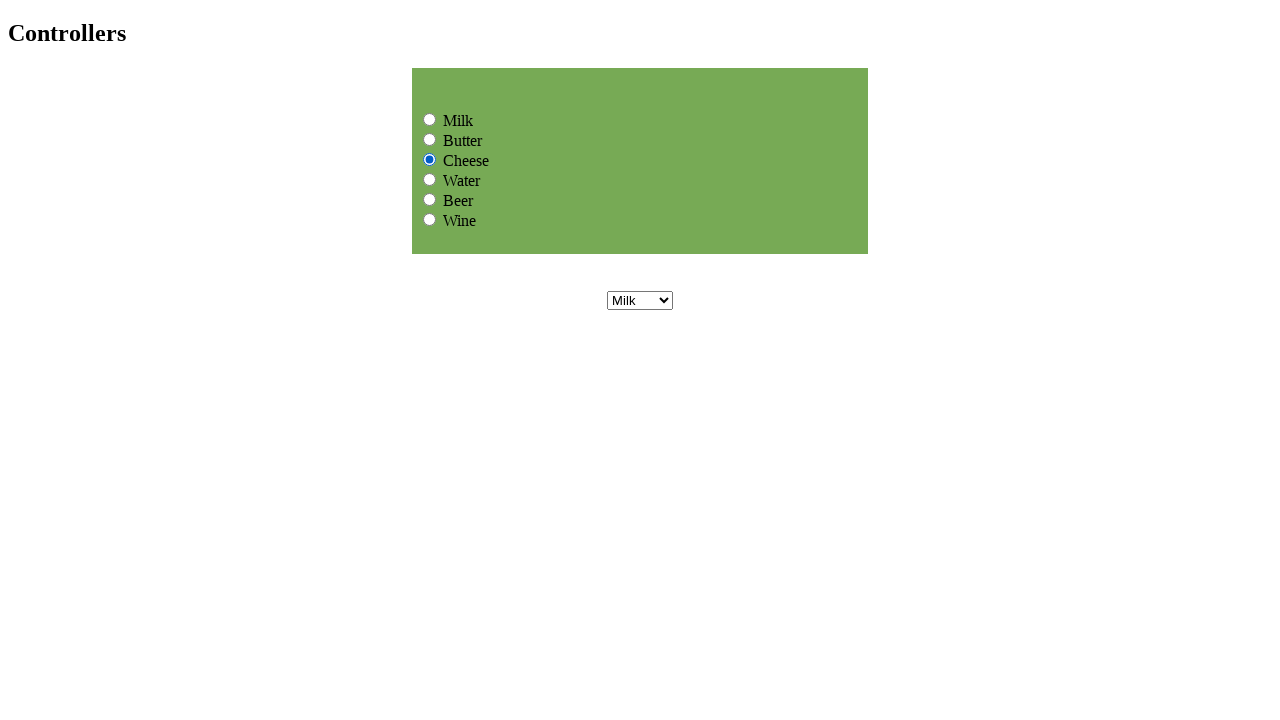